Tests JavaScript prompt alert functionality by clicking a button to trigger the prompt, entering text, accepting it, and verifying the entered text is displayed in the result

Starting URL: https://the-internet.herokuapp.com/javascript_alerts

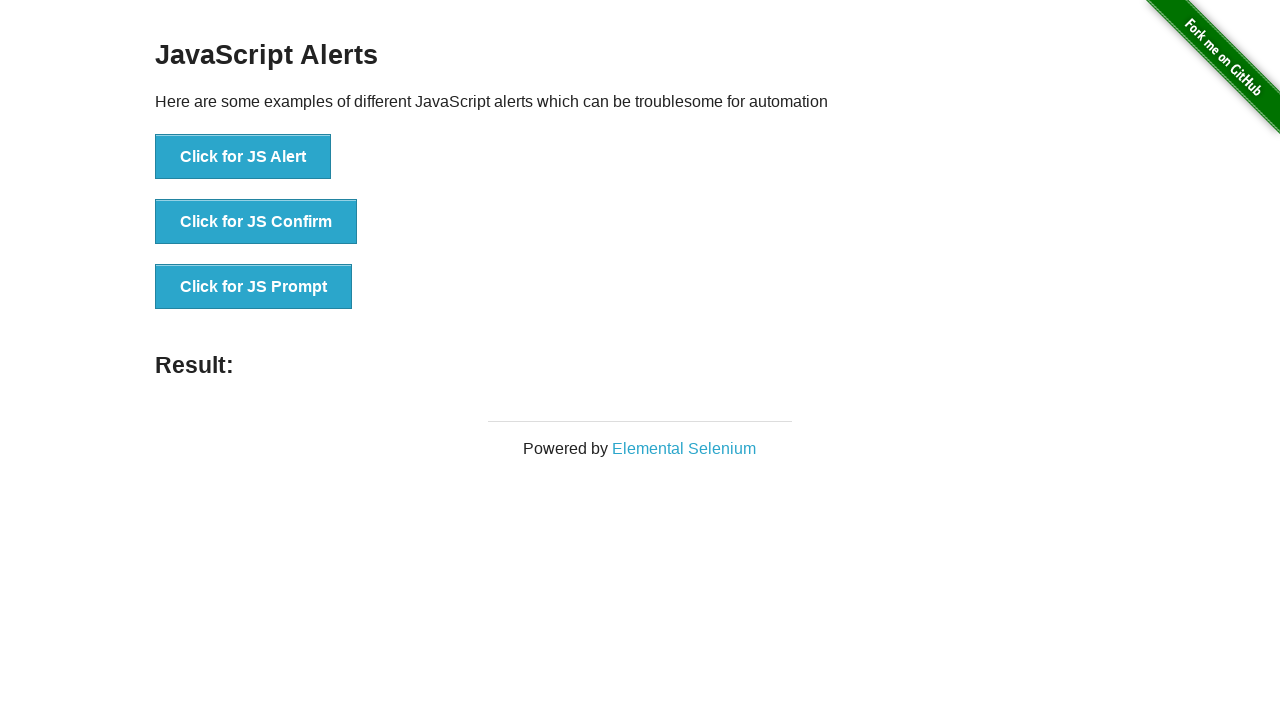

Set up dialog handler to accept prompt with text 'Pramod'
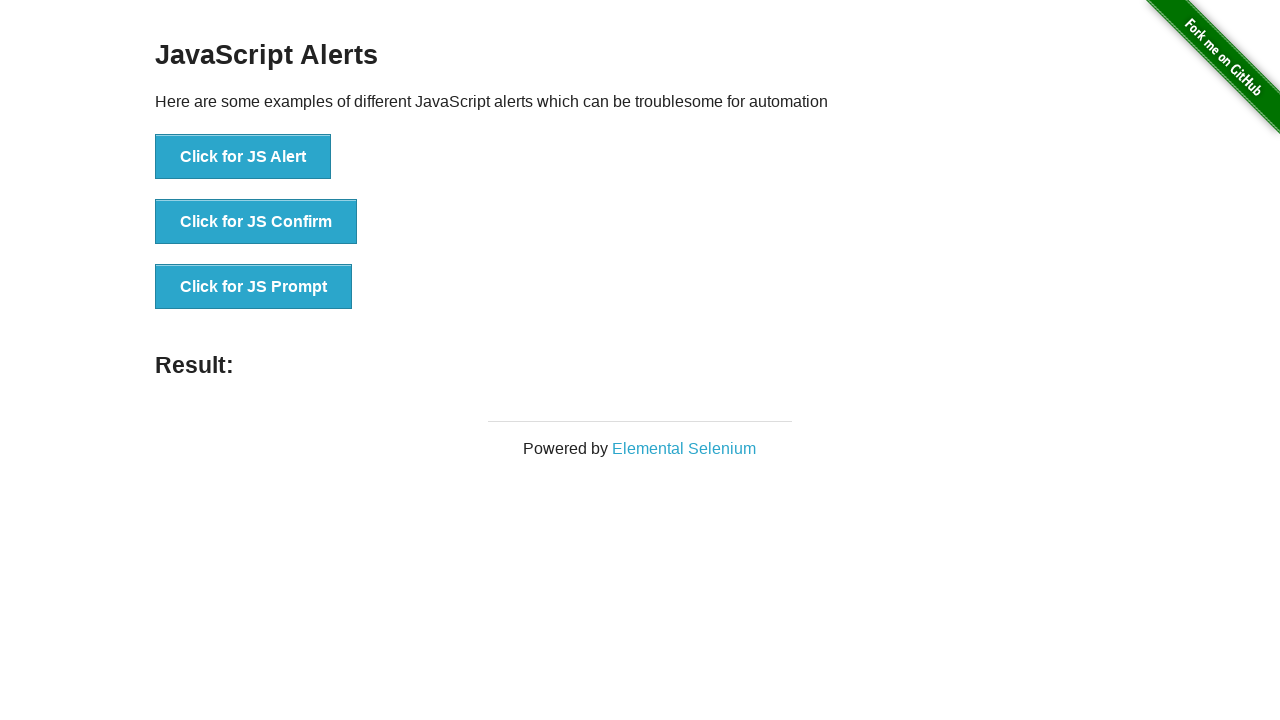

Clicked button to trigger JavaScript prompt alert at (254, 287) on xpath=//button[@onclick='jsPrompt()']
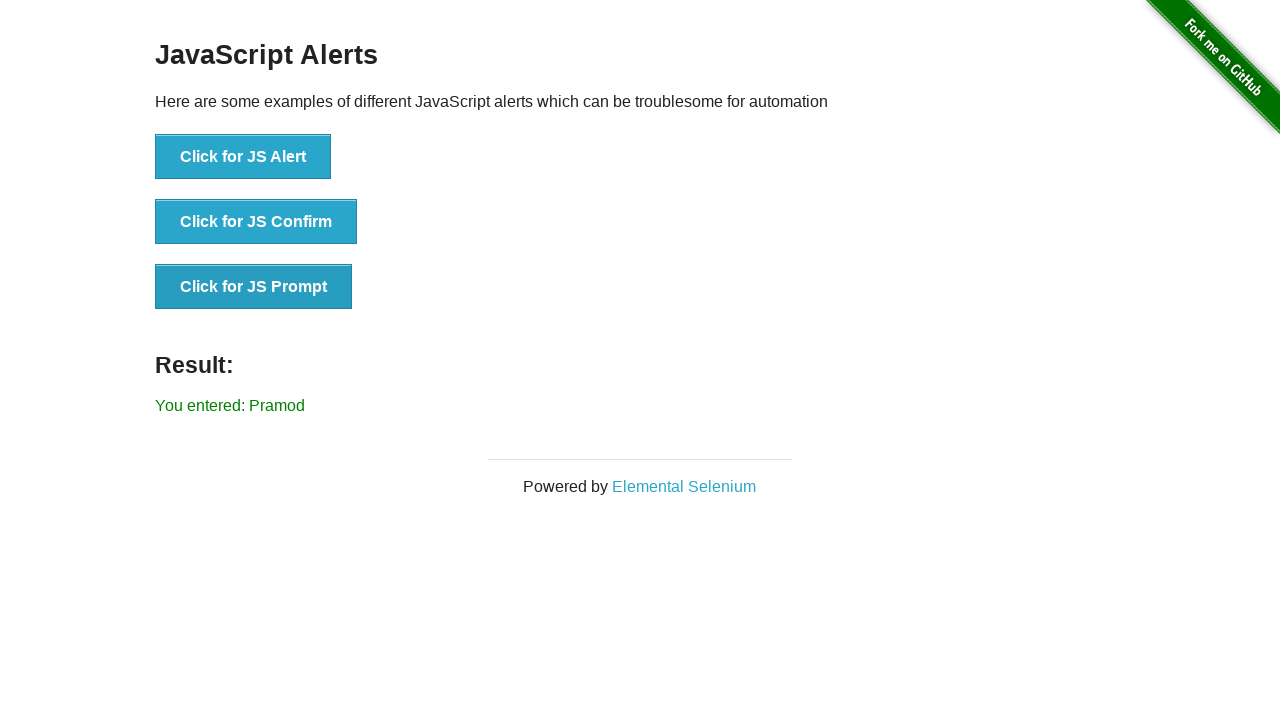

Waited for result element to appear
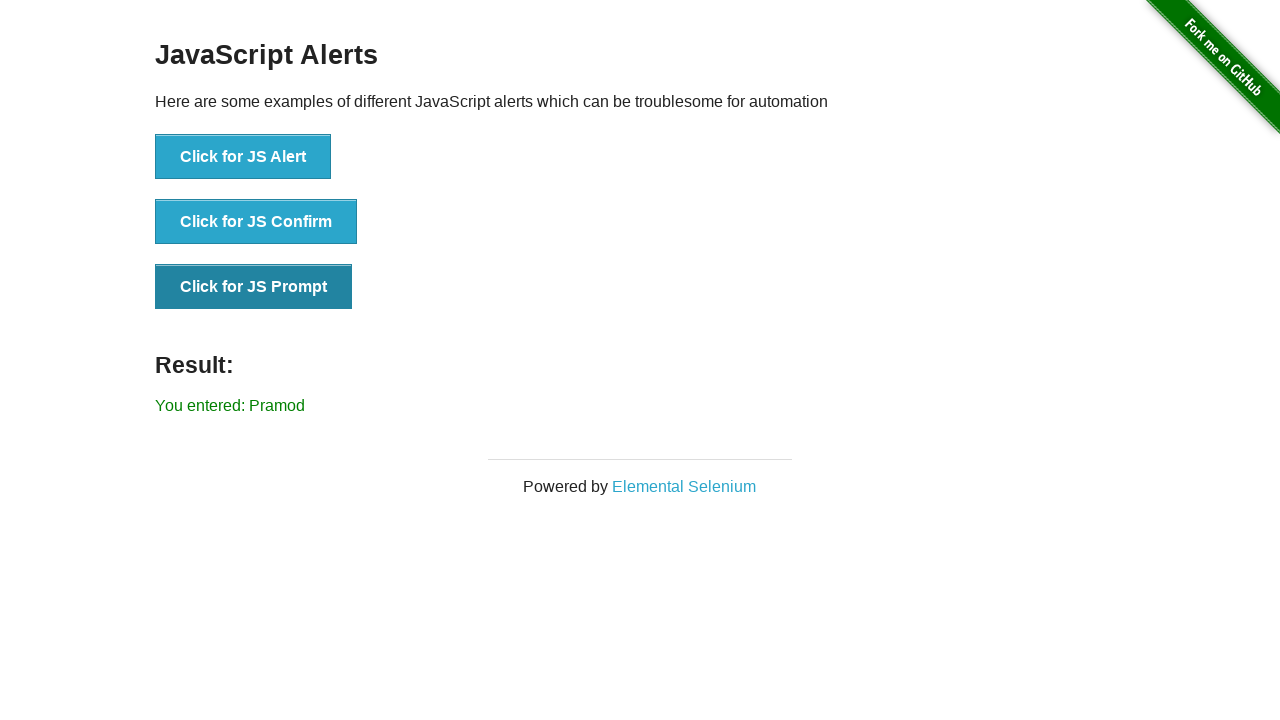

Retrieved text content from result element
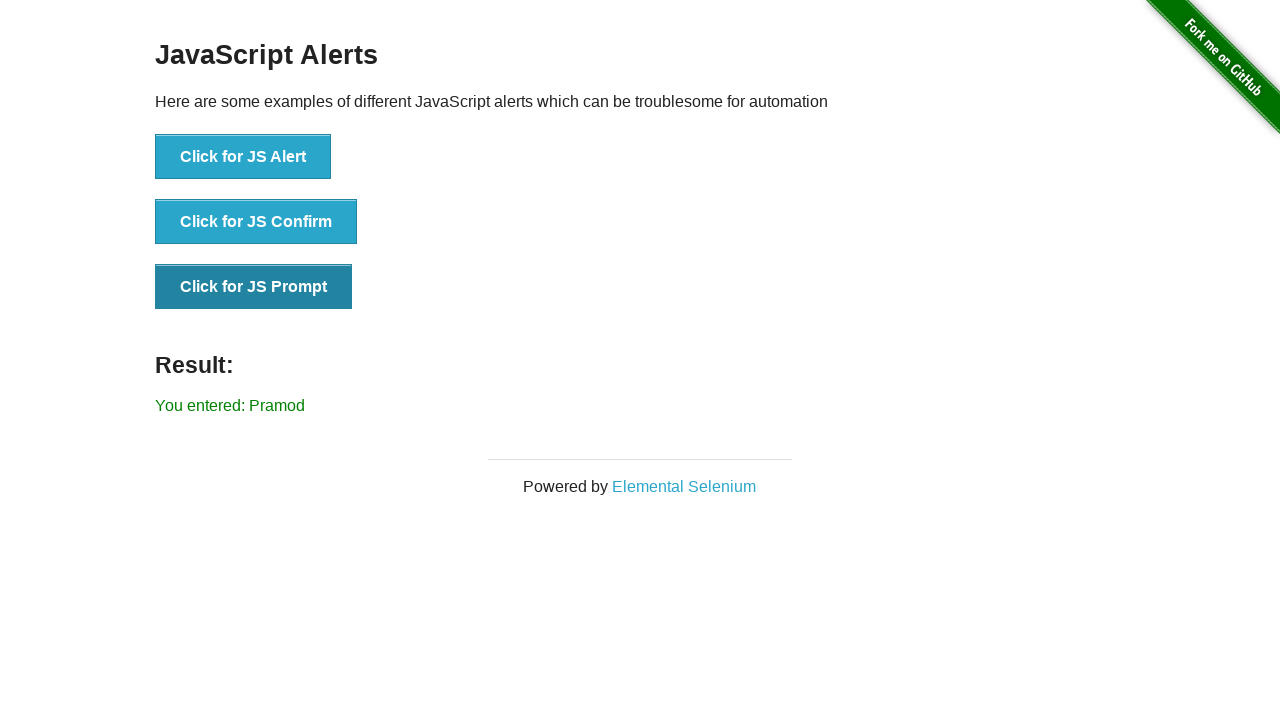

Verified result text matches expected value 'You entered: Pramod'
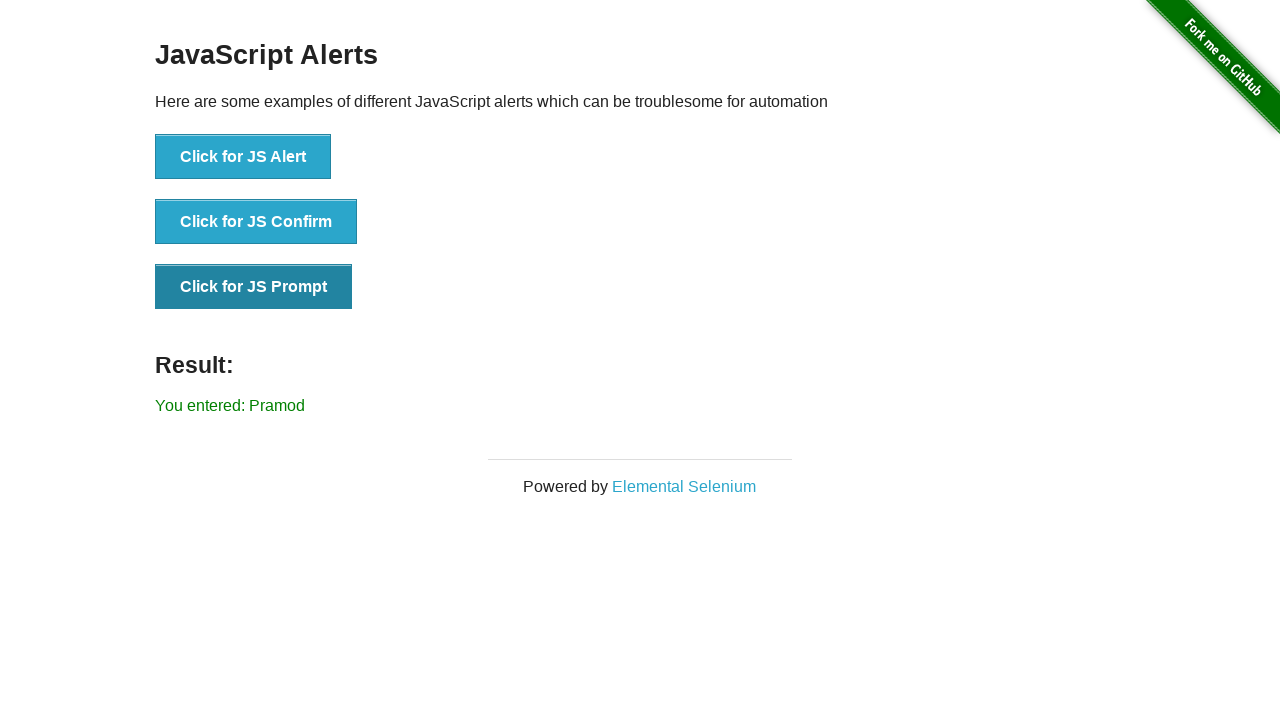

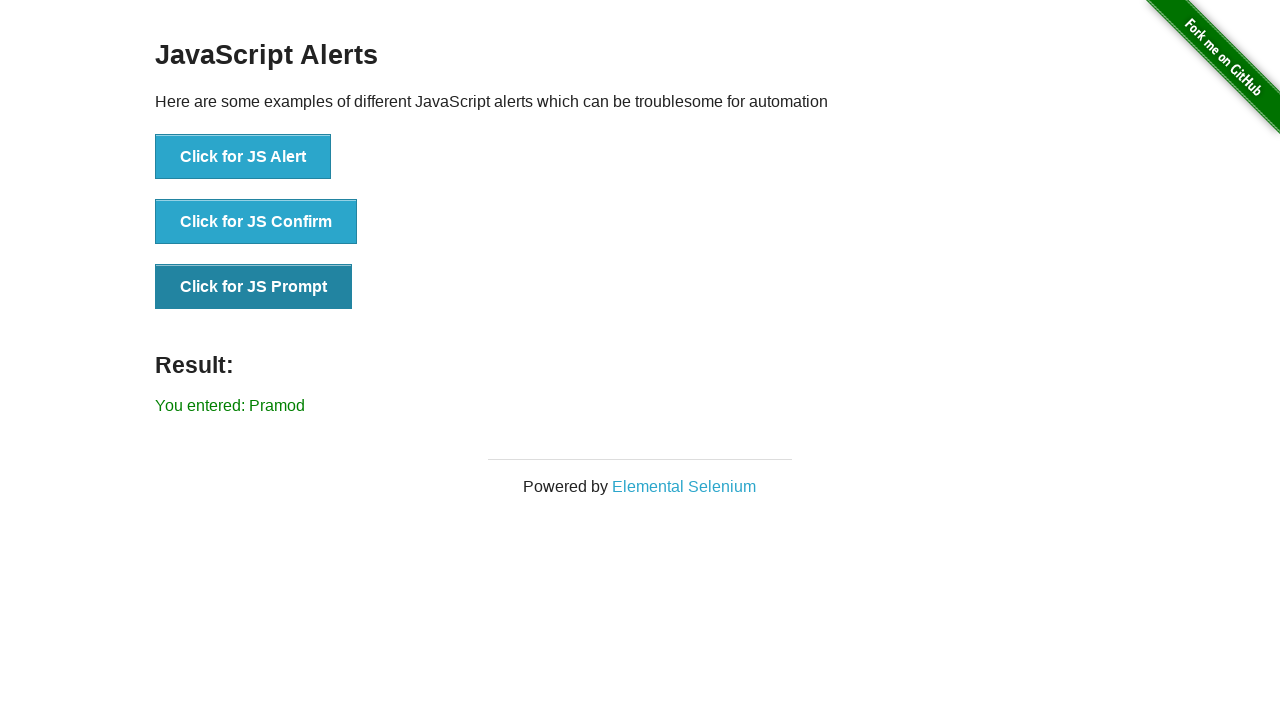